Tests tooltip display on hover by moving mouse over an element and verifying the tooltip text appears

Starting URL: https://automationfc.github.io/jquery-tooltip/

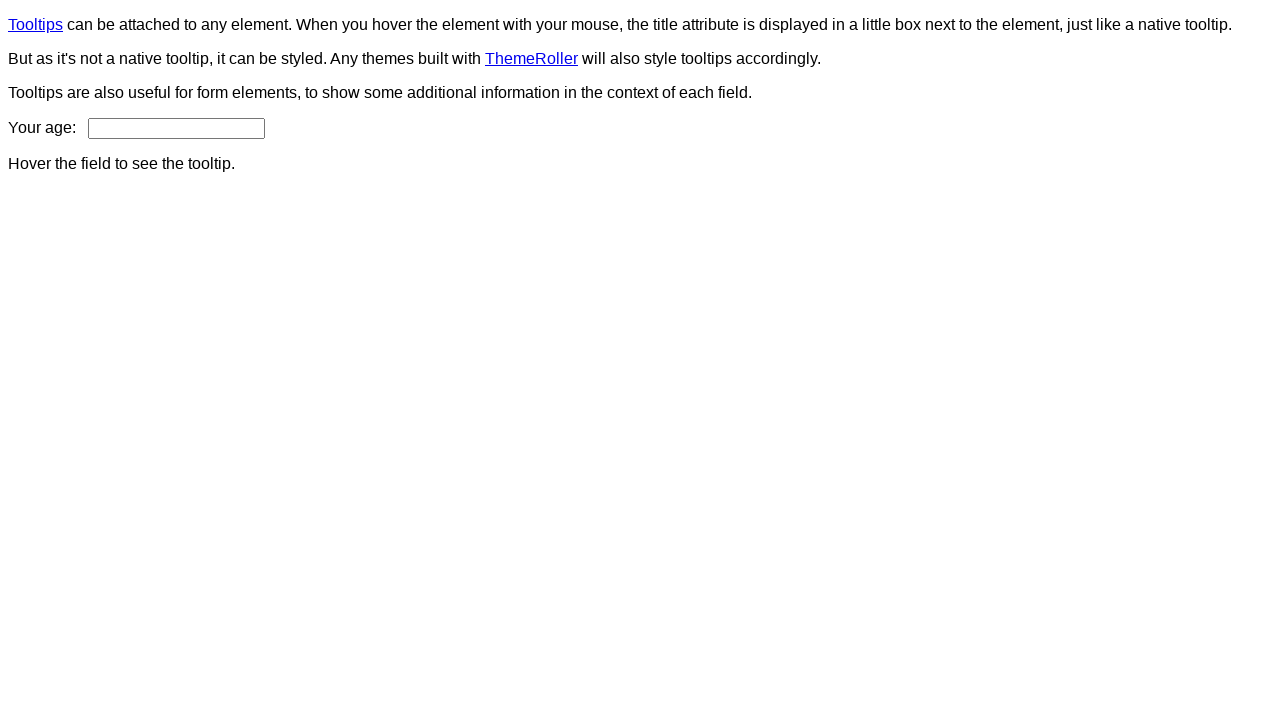

Hovered over age input field to trigger tooltip at (176, 128) on #age
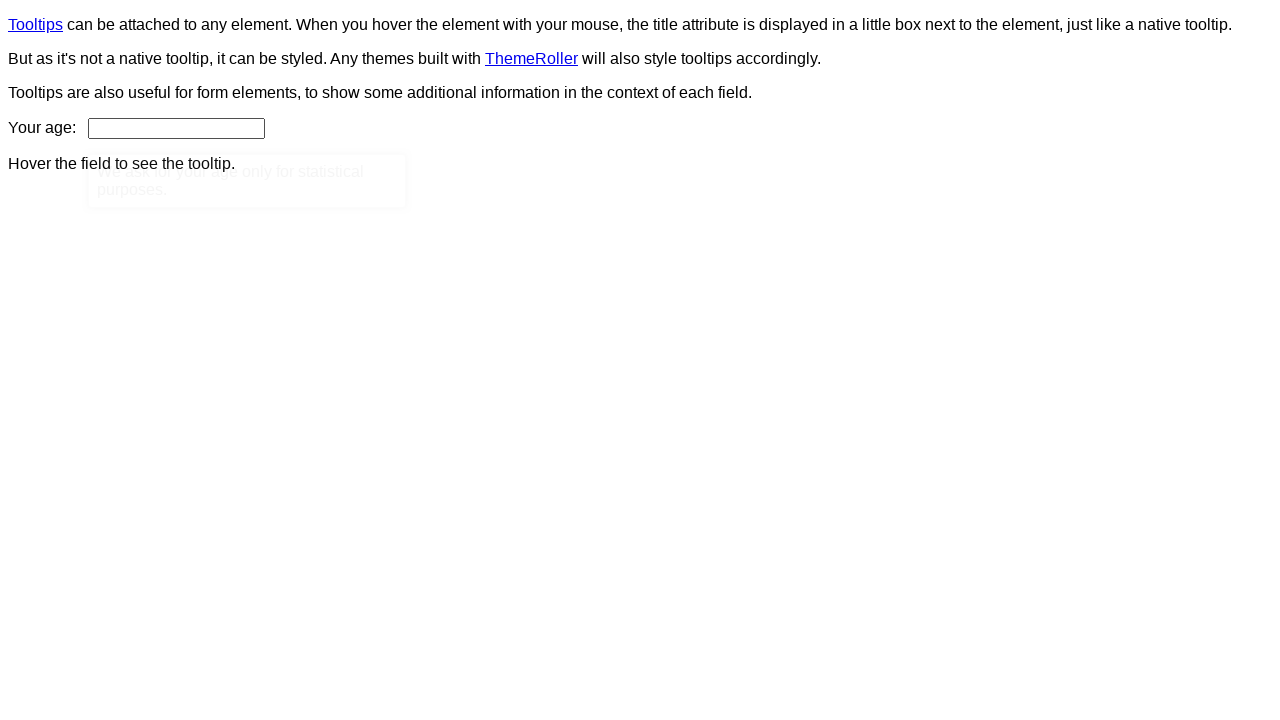

Verified tooltip content displays correct message
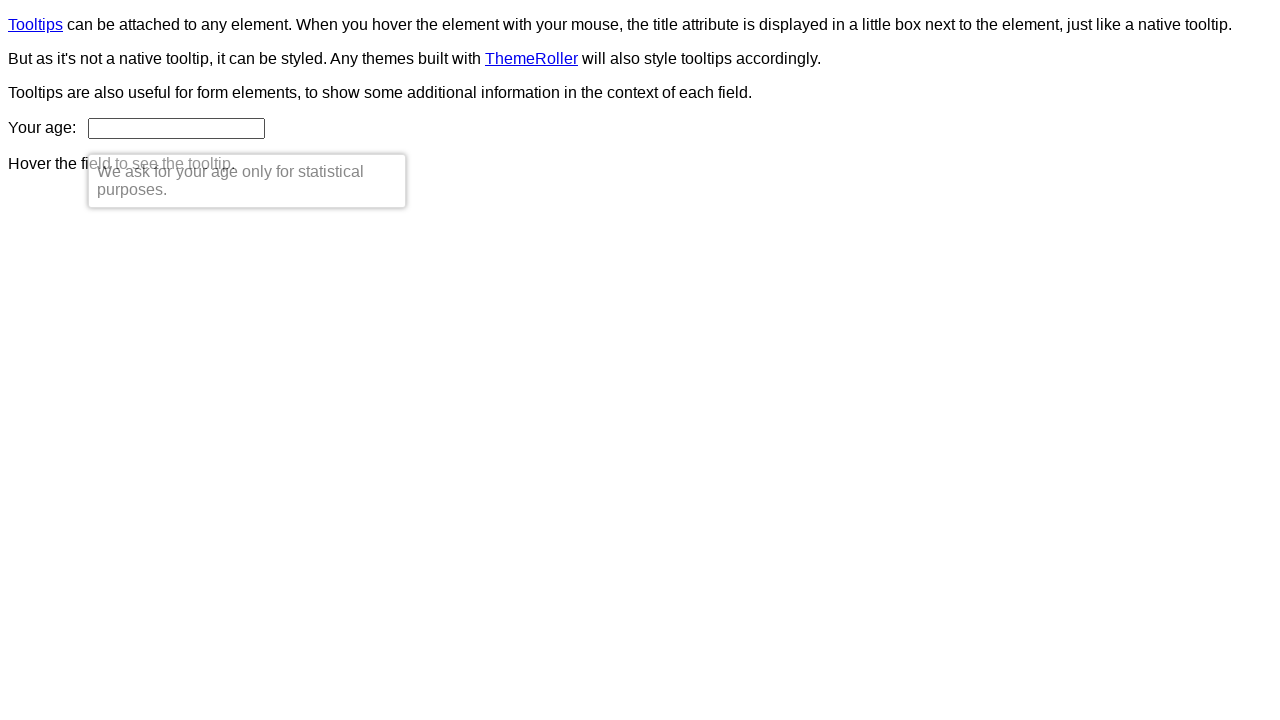

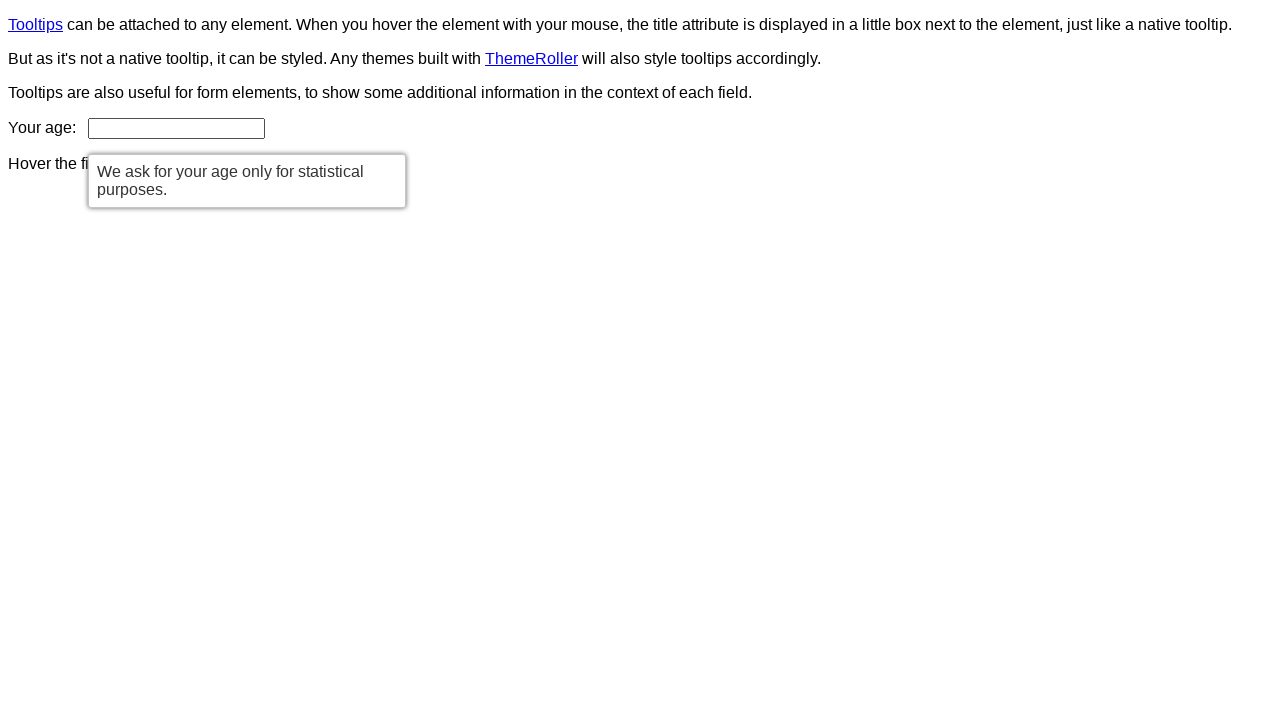